Tests jQuery UI slider functionality by dragging the slider handle horizontally

Starting URL: https://jqueryui.com/slider/

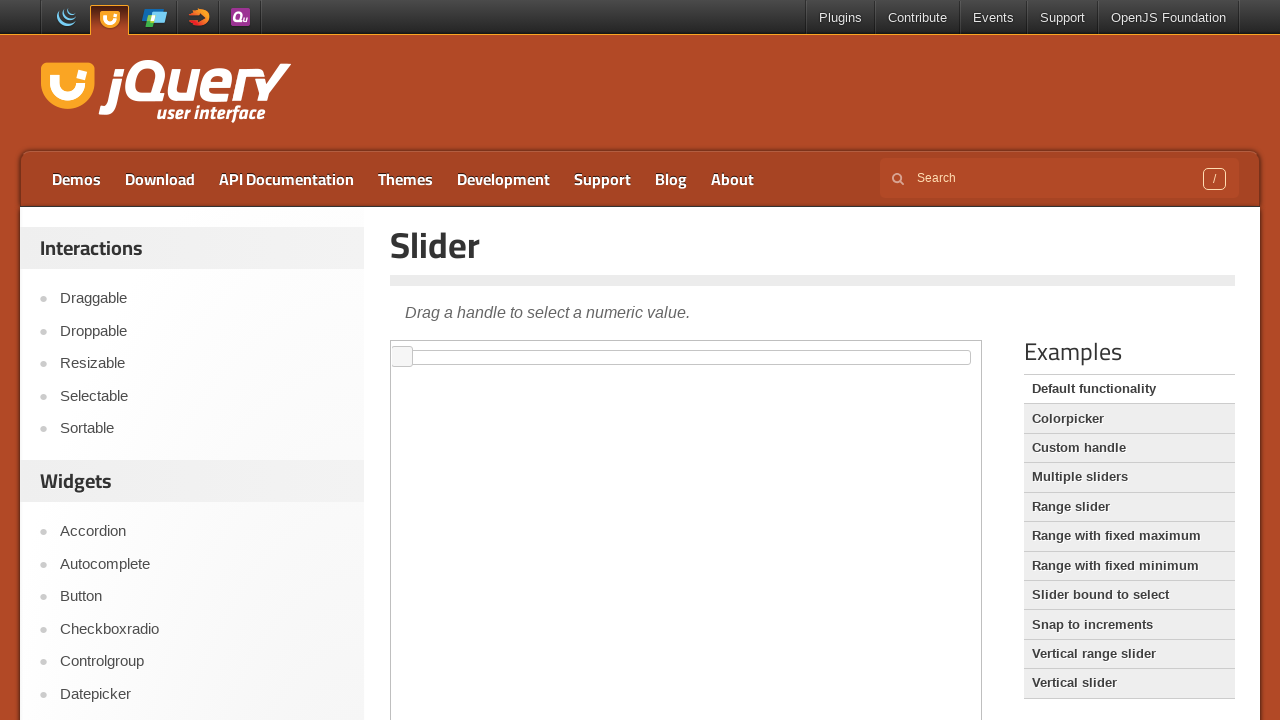

Located the demo iframe containing the jQuery UI slider
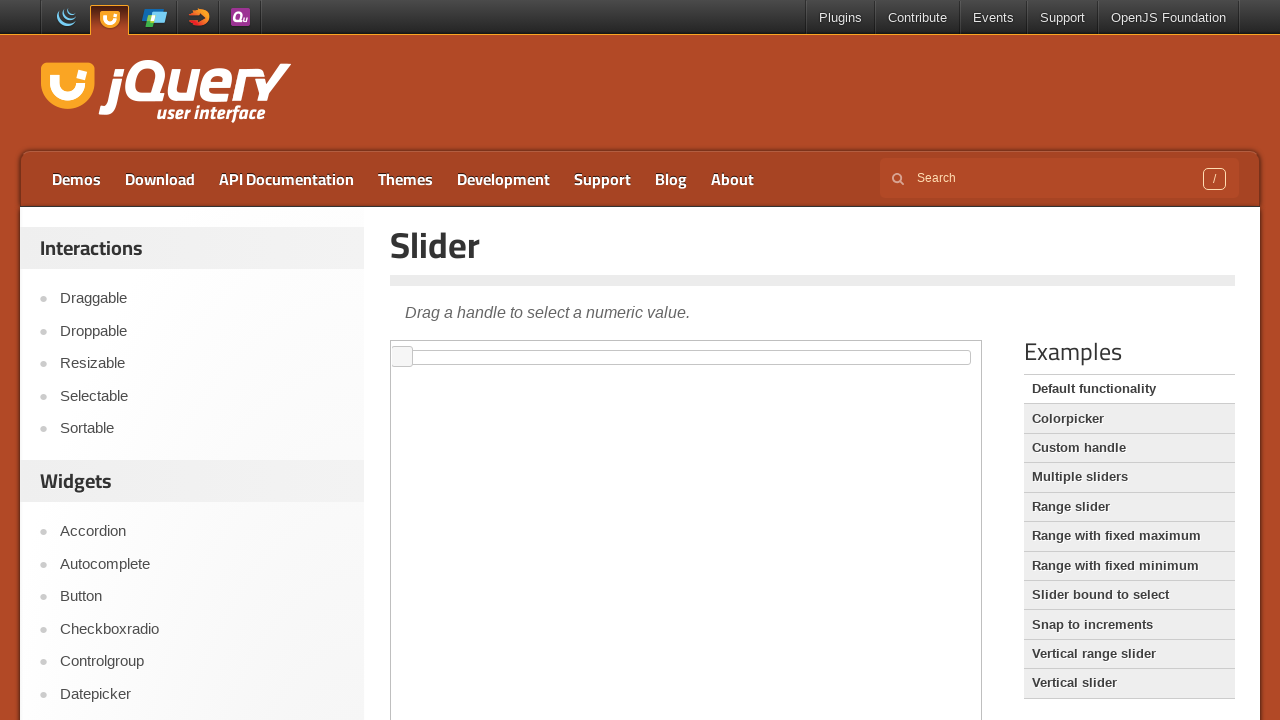

Located the slider handle element
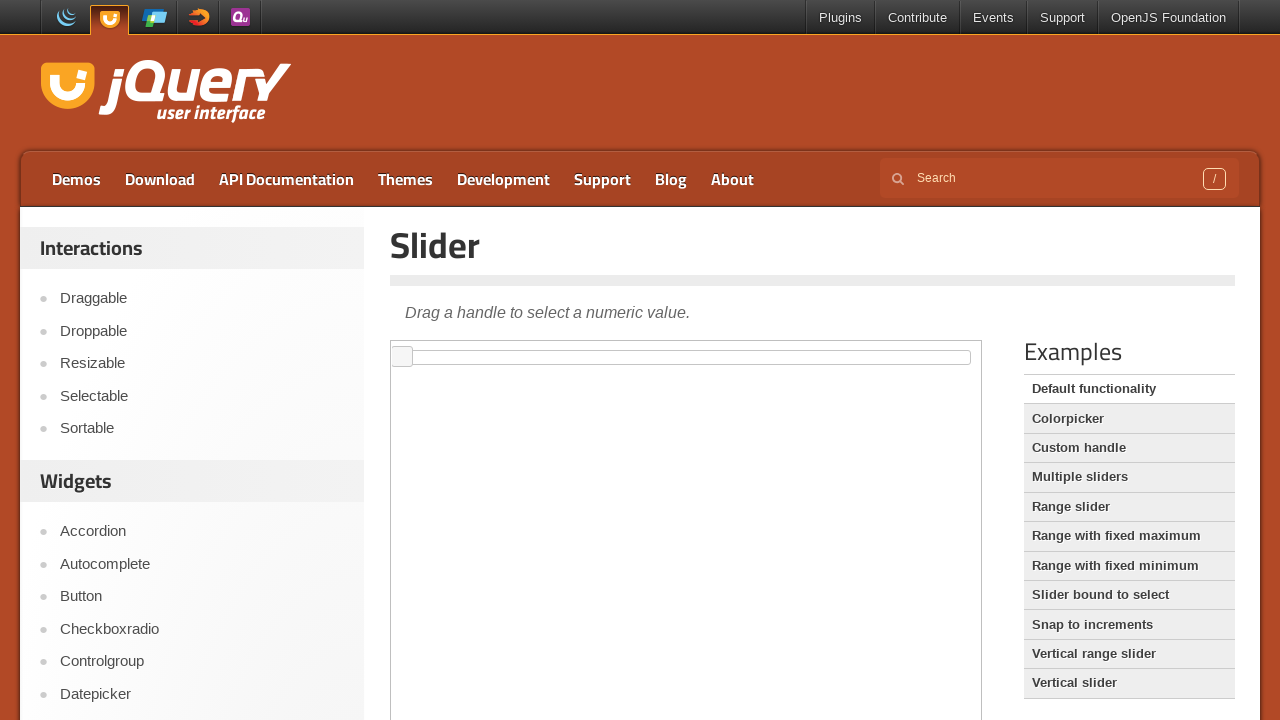

Dragged the slider handle 300 pixels to the right at (693, 347)
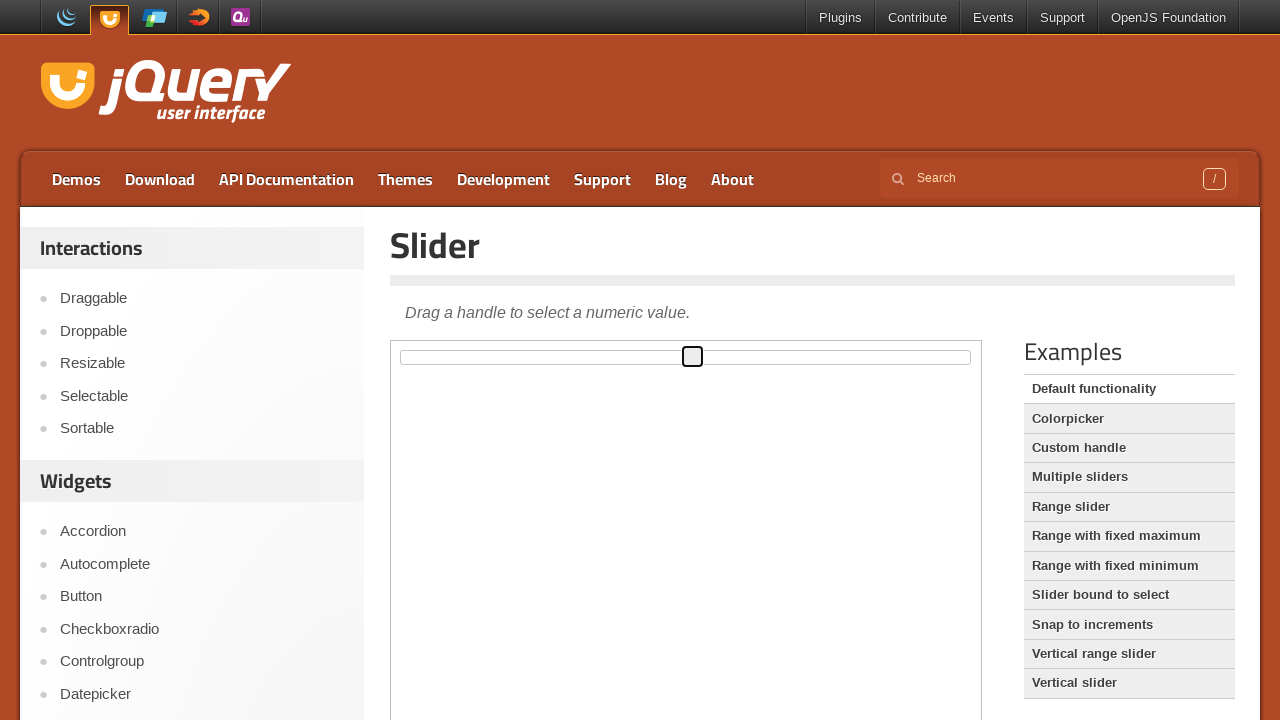

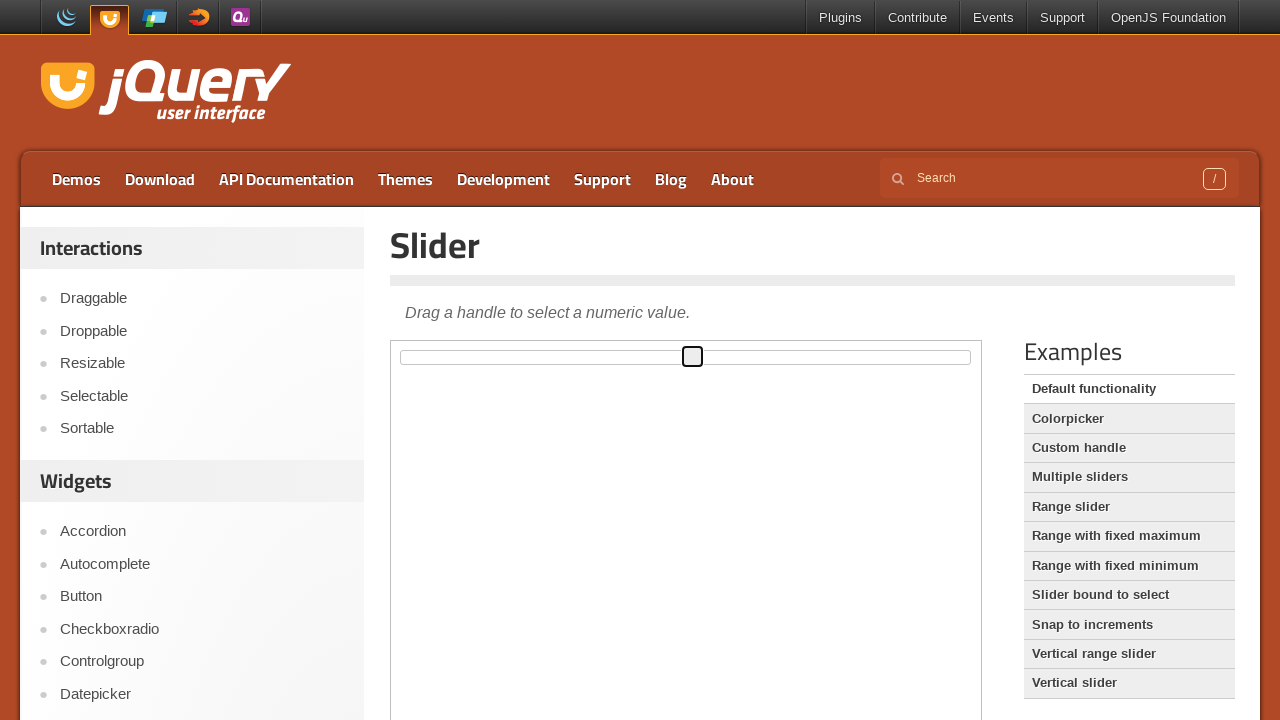